Tests hotel listing functionality by clicking the button to display hotels and verifying that hotel list items are shown

Starting URL: http://hotel-v3.progmasters.hu/

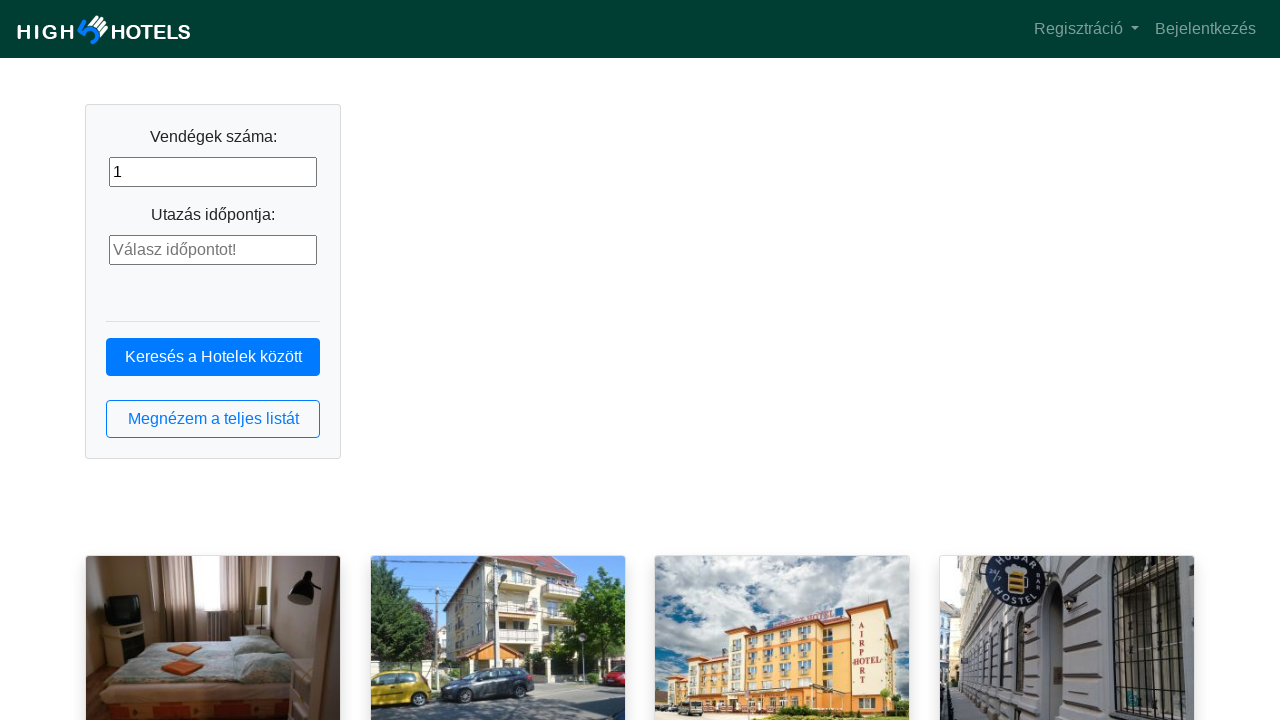

Clicked button to display hotel list at (213, 419) on button.btn.btn-outline-primary.btn-block
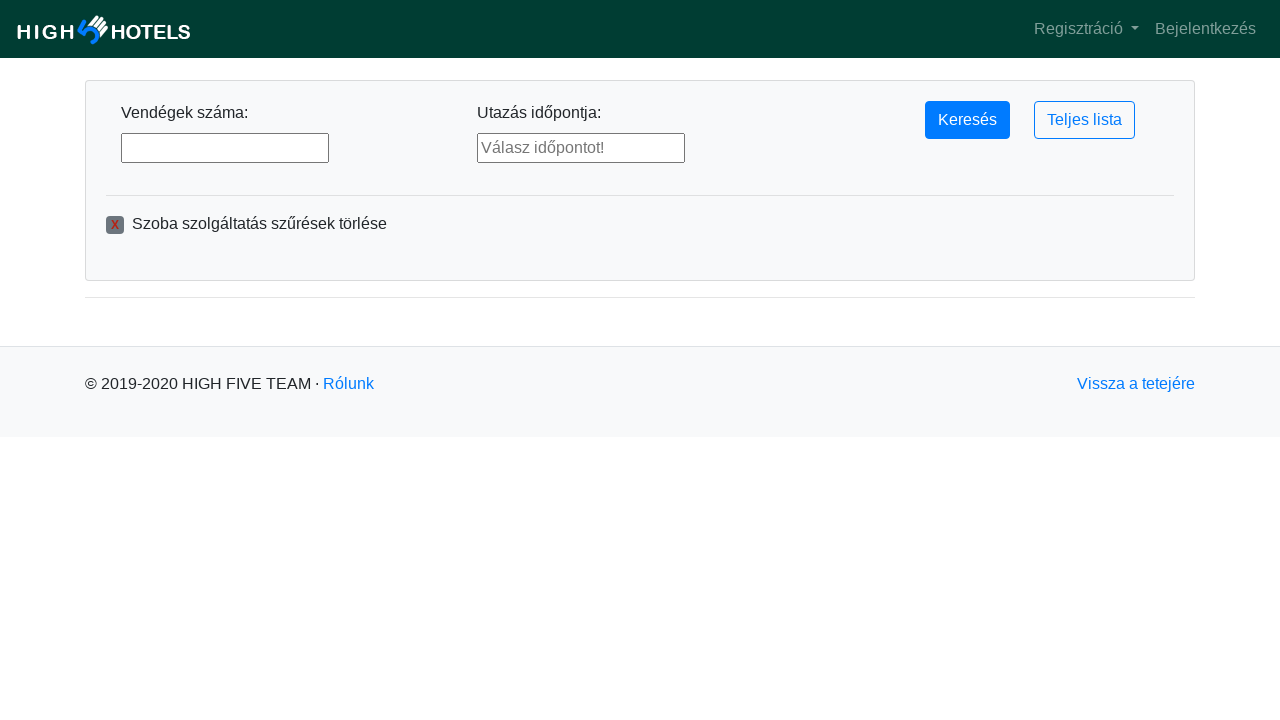

Hotel list loaded and hotel items are visible
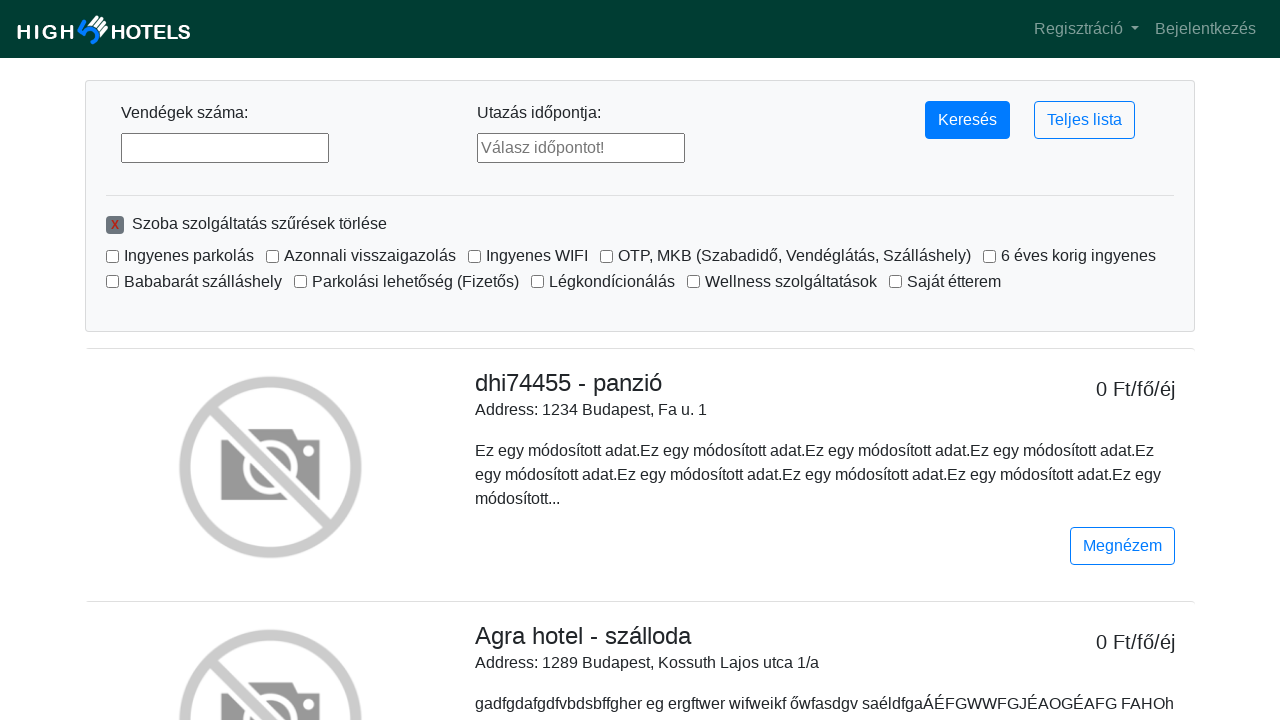

Retrieved all hotel elements from the page
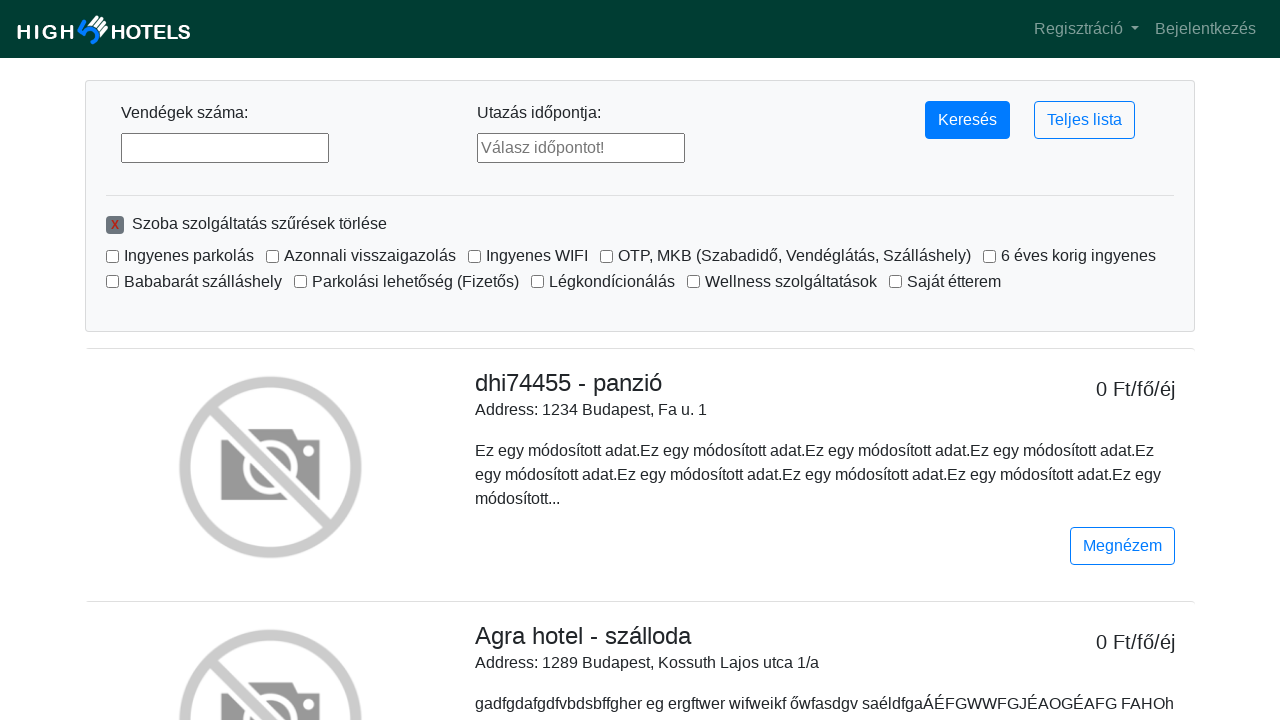

Verified that at least one hotel is displayed
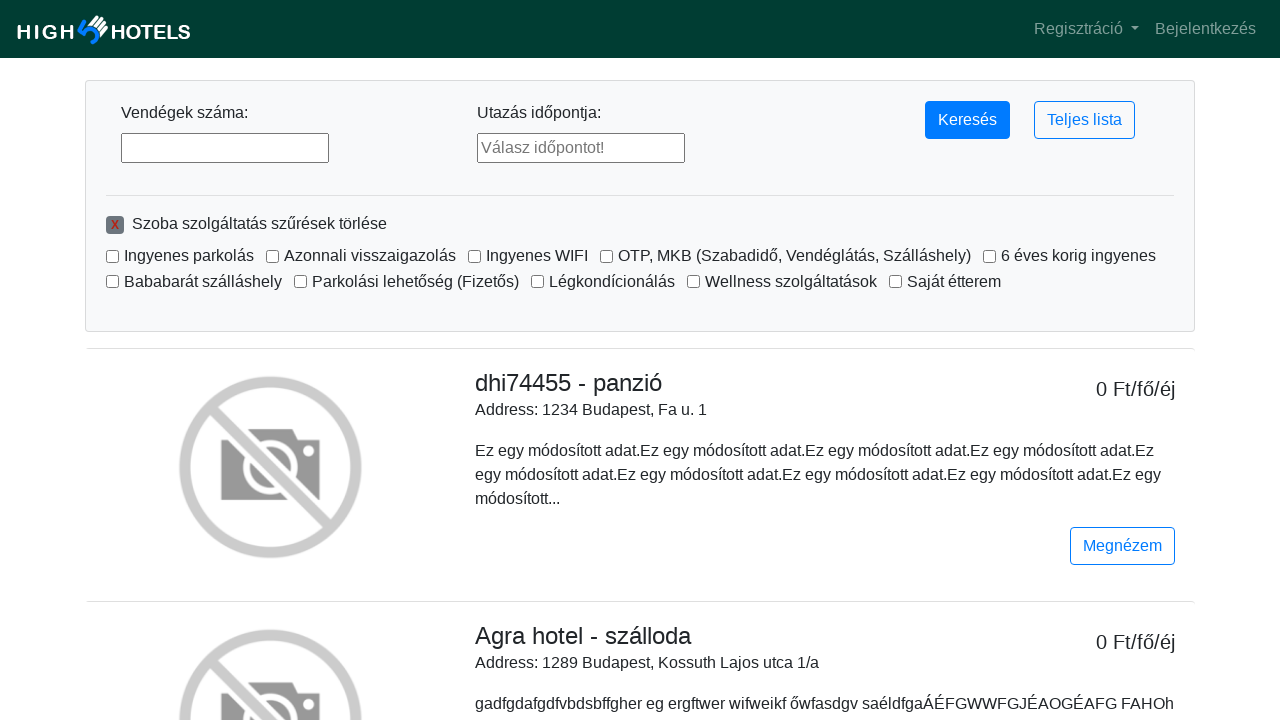

Verified that exactly 10 hotels are displayed
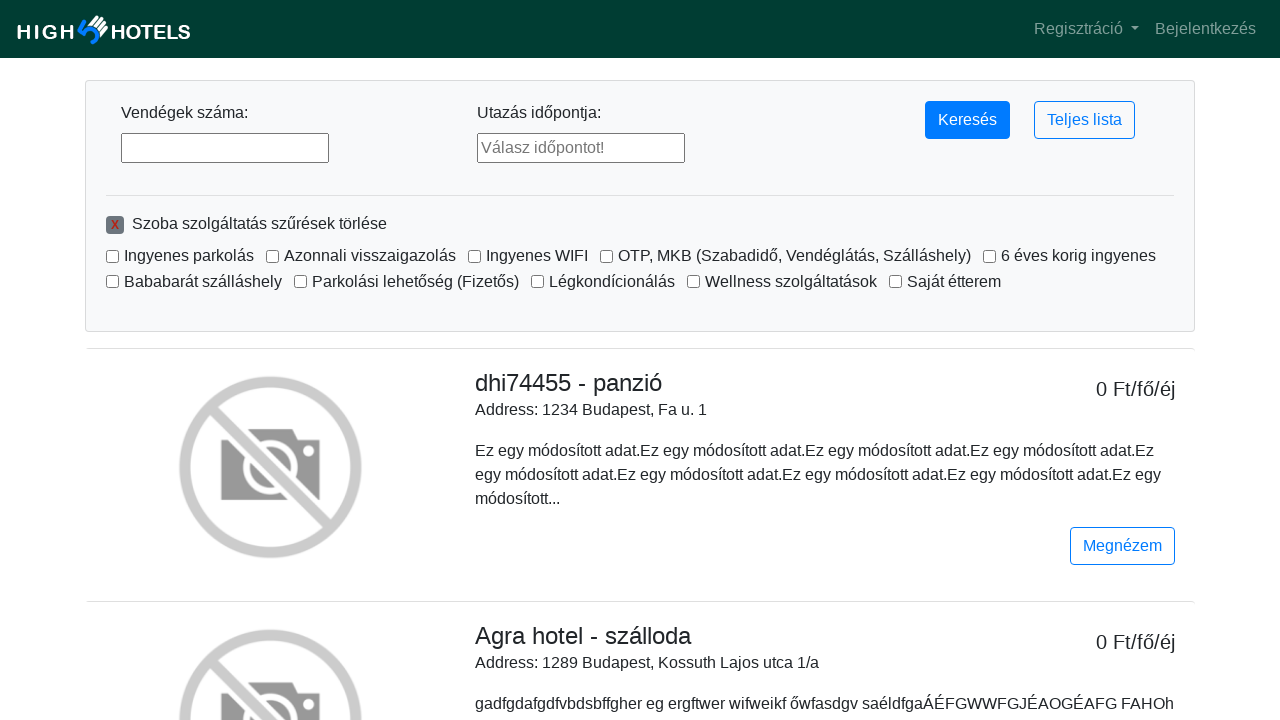

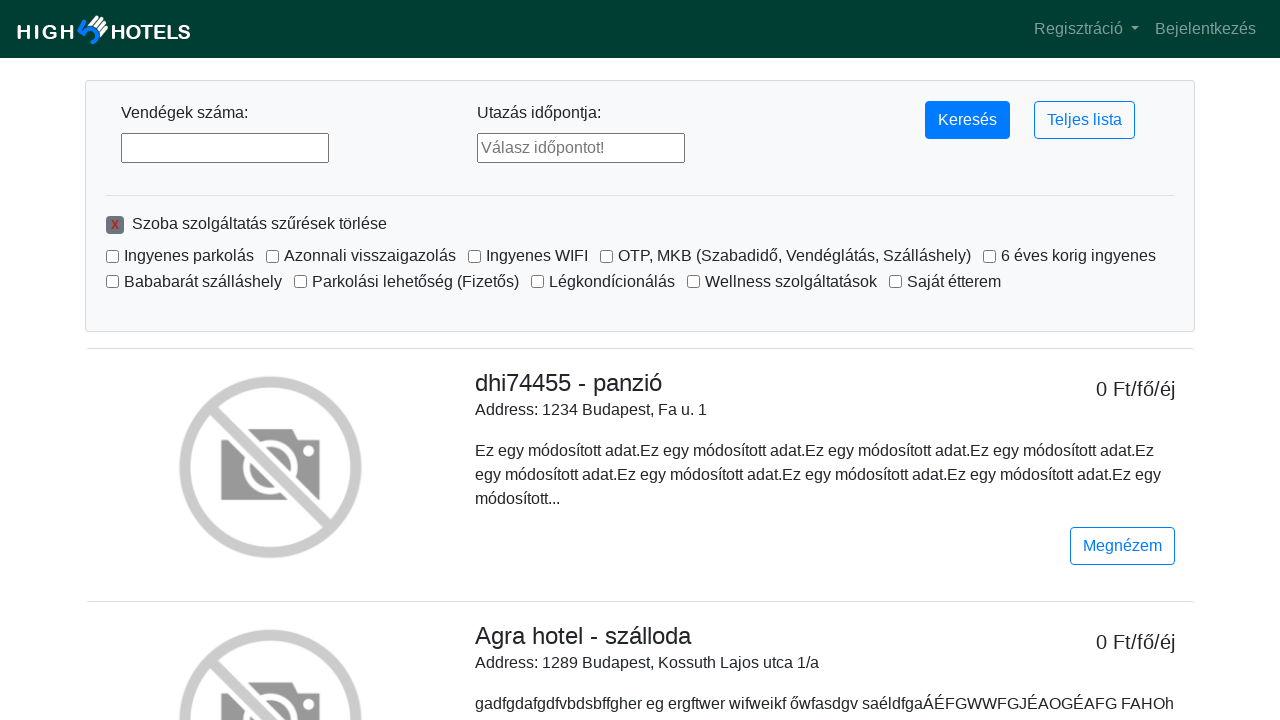